Tests navigation to the Downloads page on the Selenium website by clicking the Downloads link and verifying the page title

Starting URL: https://www.selenium.dev/

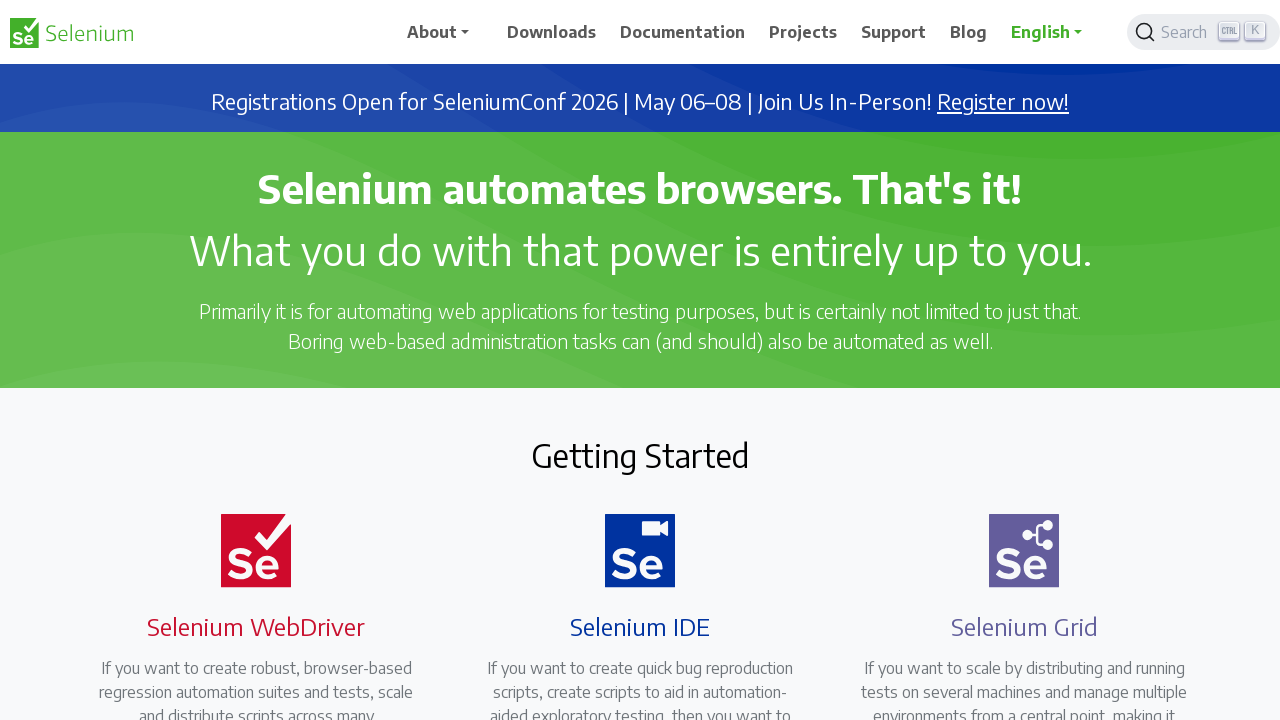

Clicked Downloads link at (552, 32) on text=Downloads
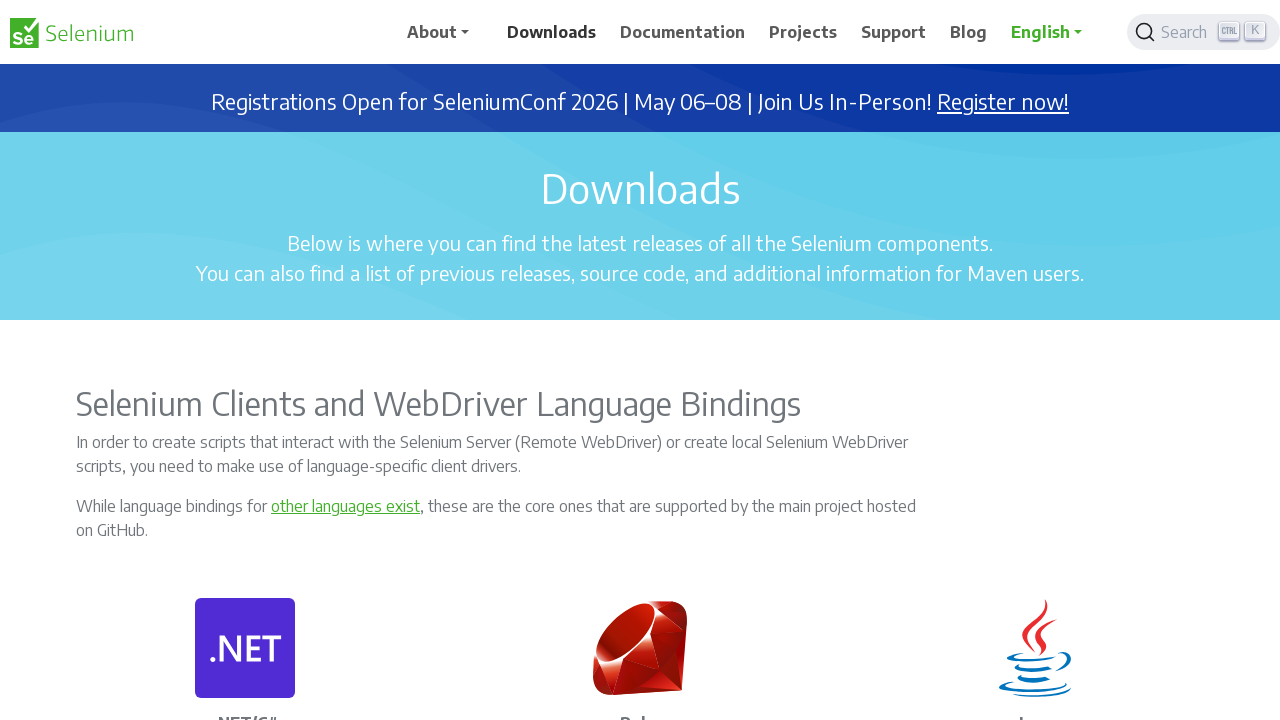

Downloads page loaded (domcontentloaded)
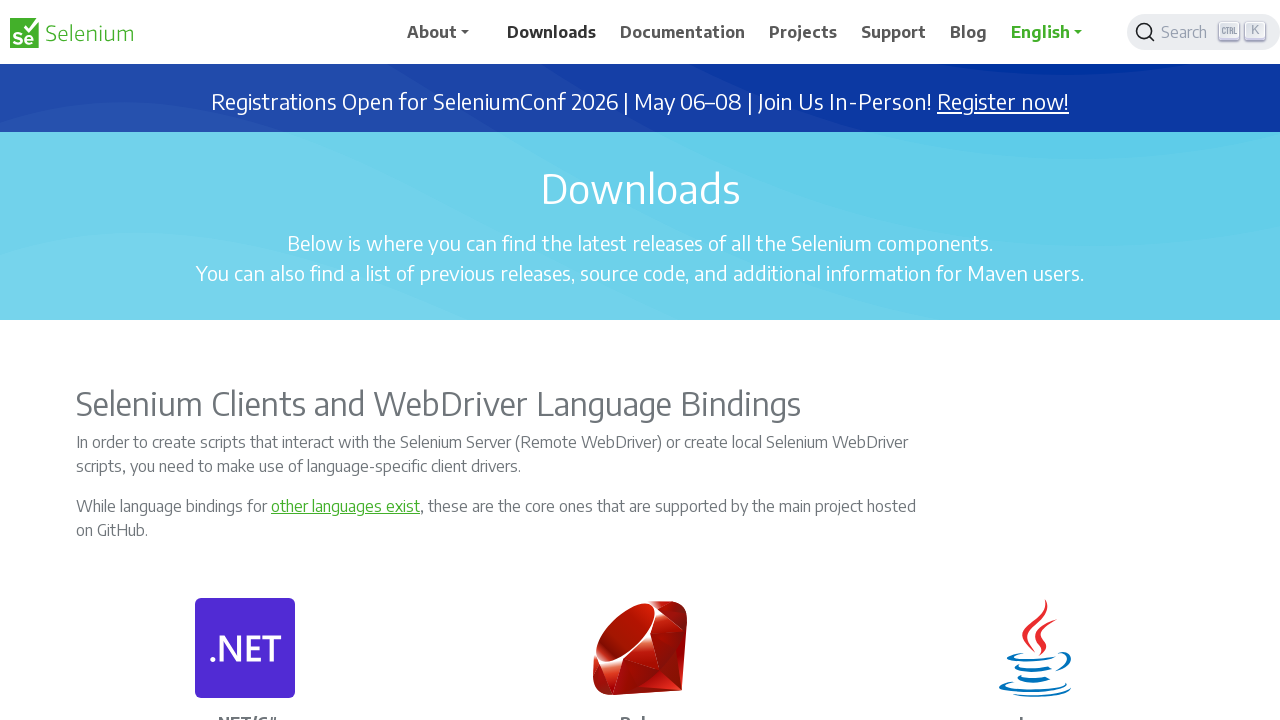

Verified page title is 'Downloads | Selenium'
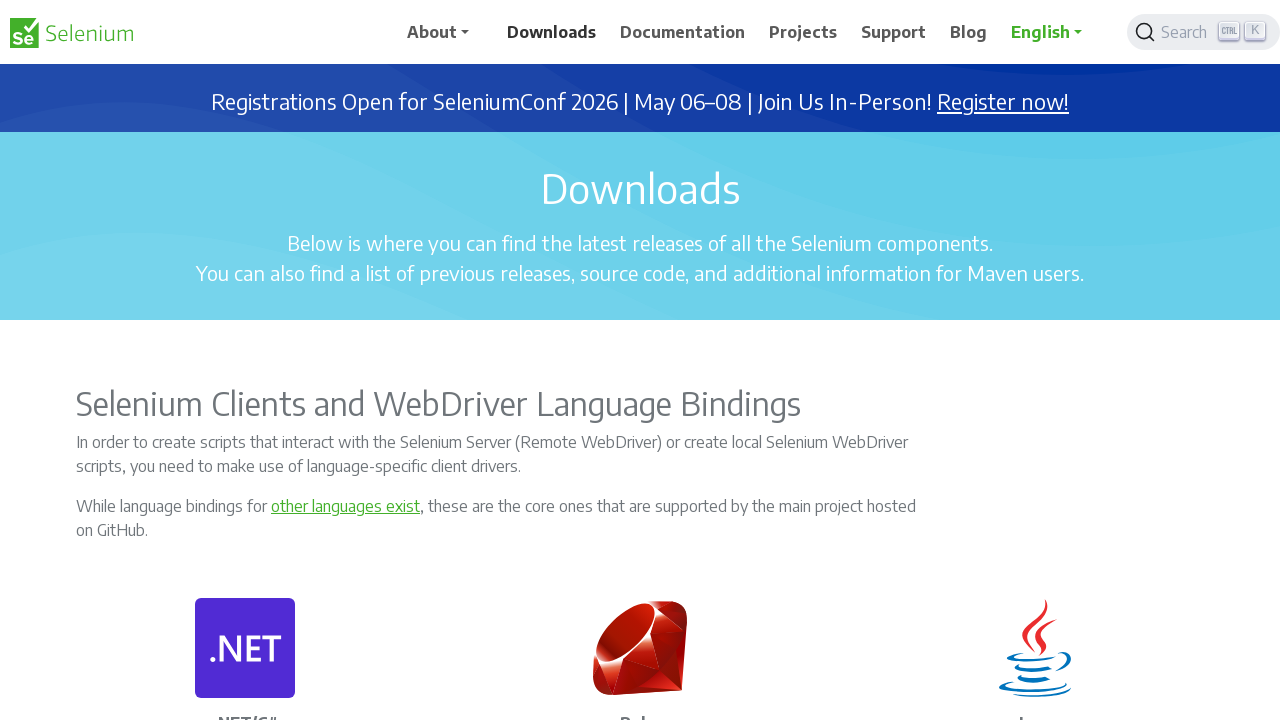

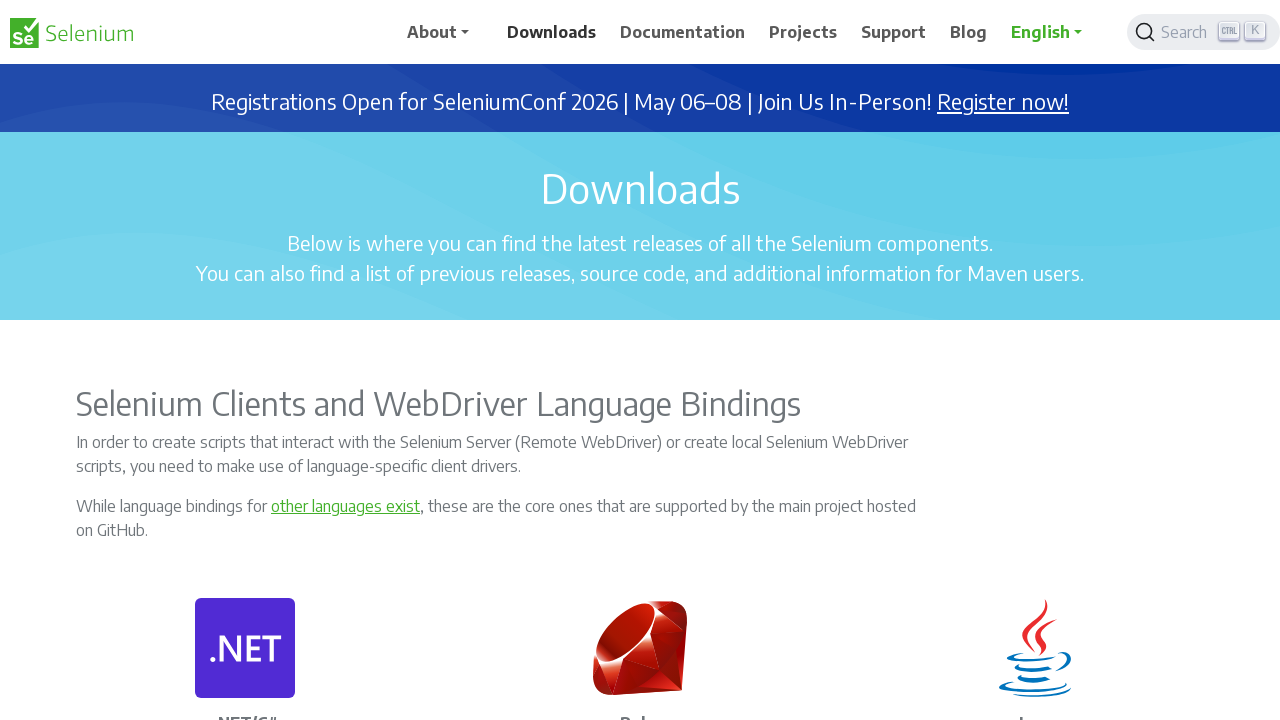